Navigates to the Demoblaze website and verifies that product categories are displayed correctly by checking their visibility and text content

Starting URL: https://www.demoblaze.com/

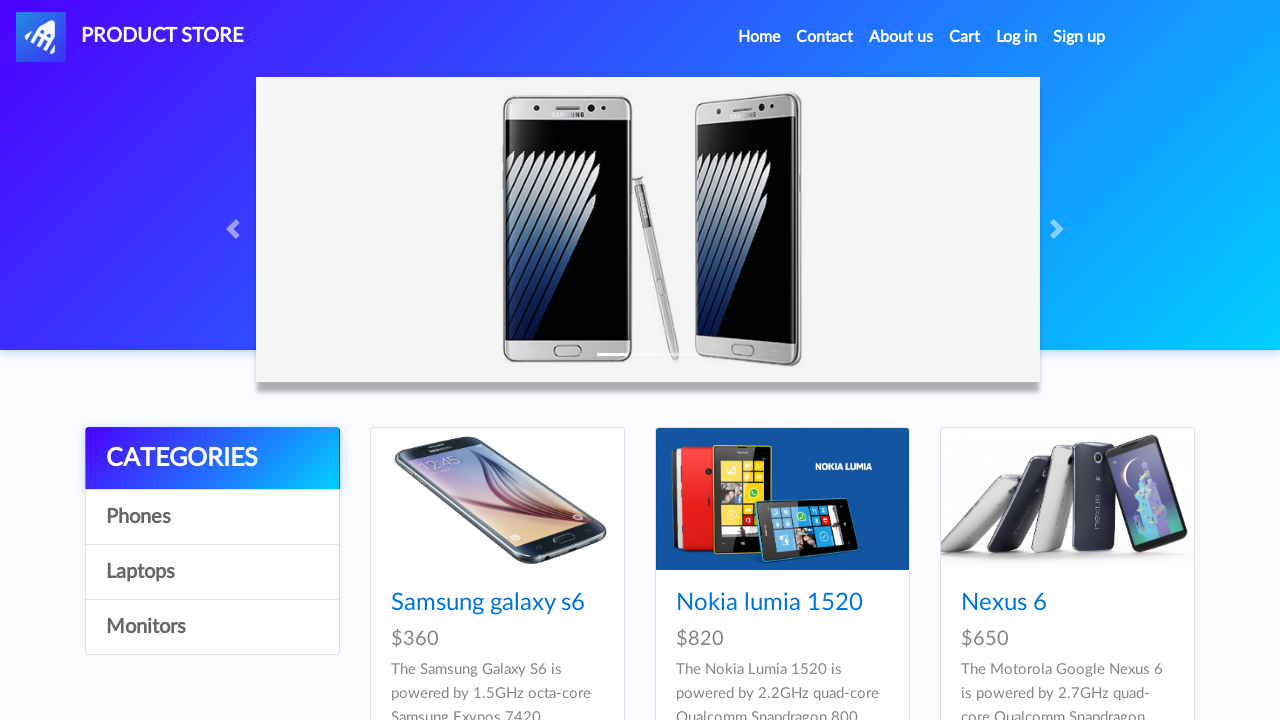

Waited for category elements to load
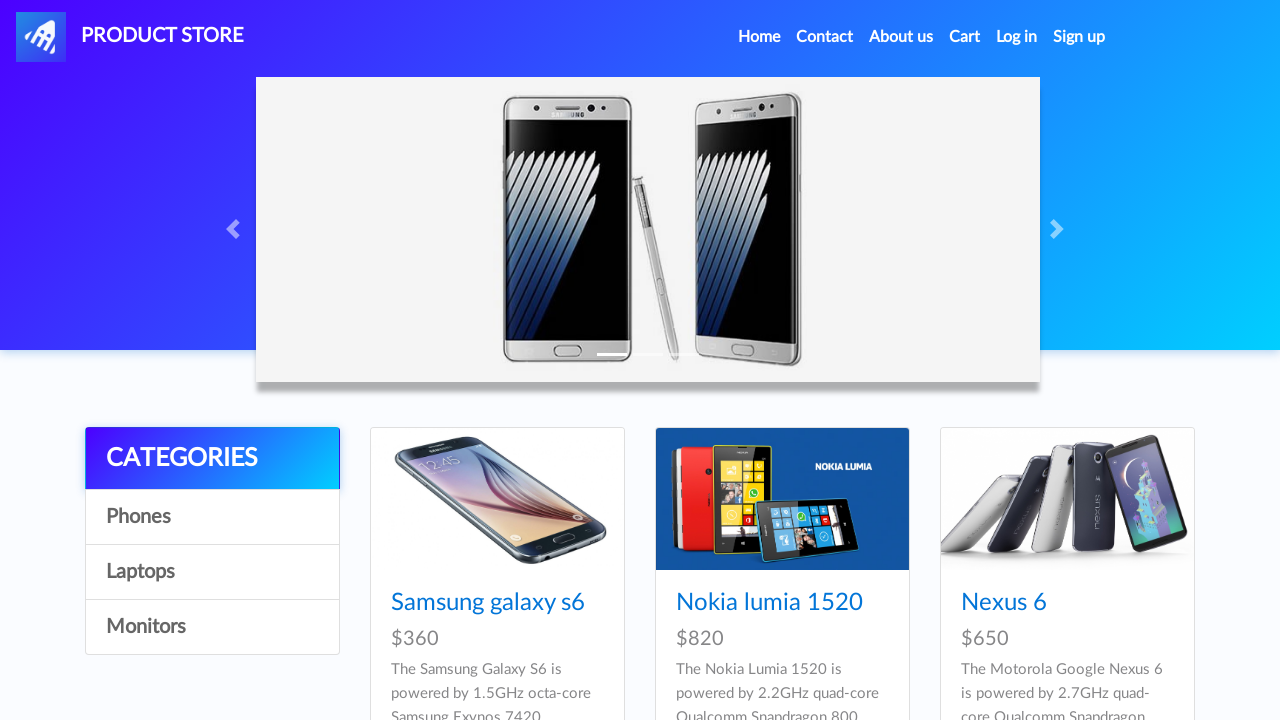

Retrieved all category elements from the page
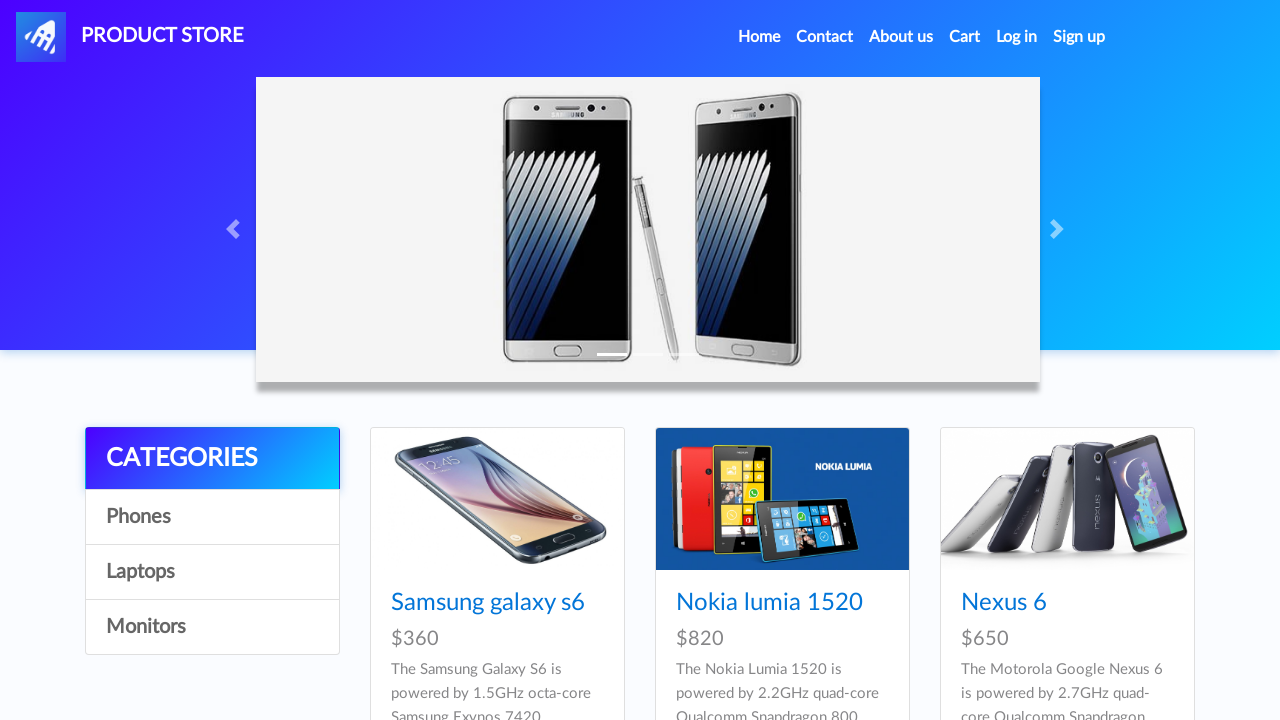

Verified category 0 is visible
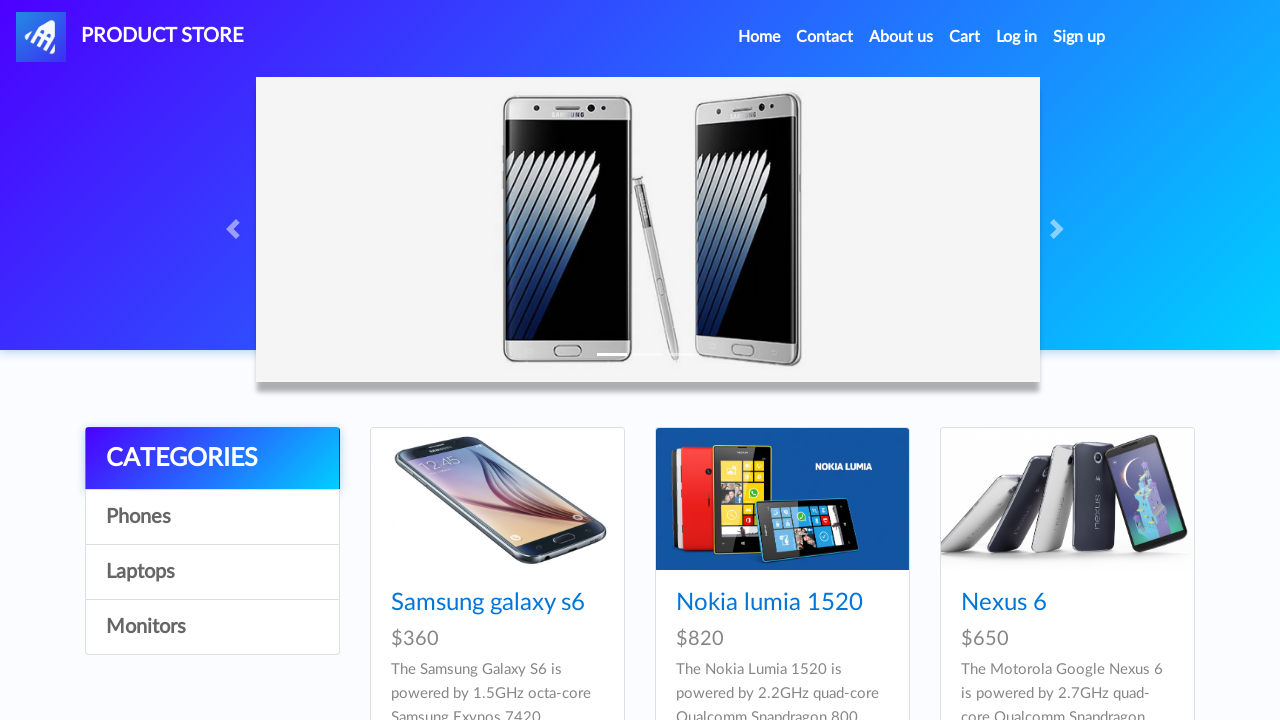

Verified category 0 text content matches expected value 'CATEGORIES'
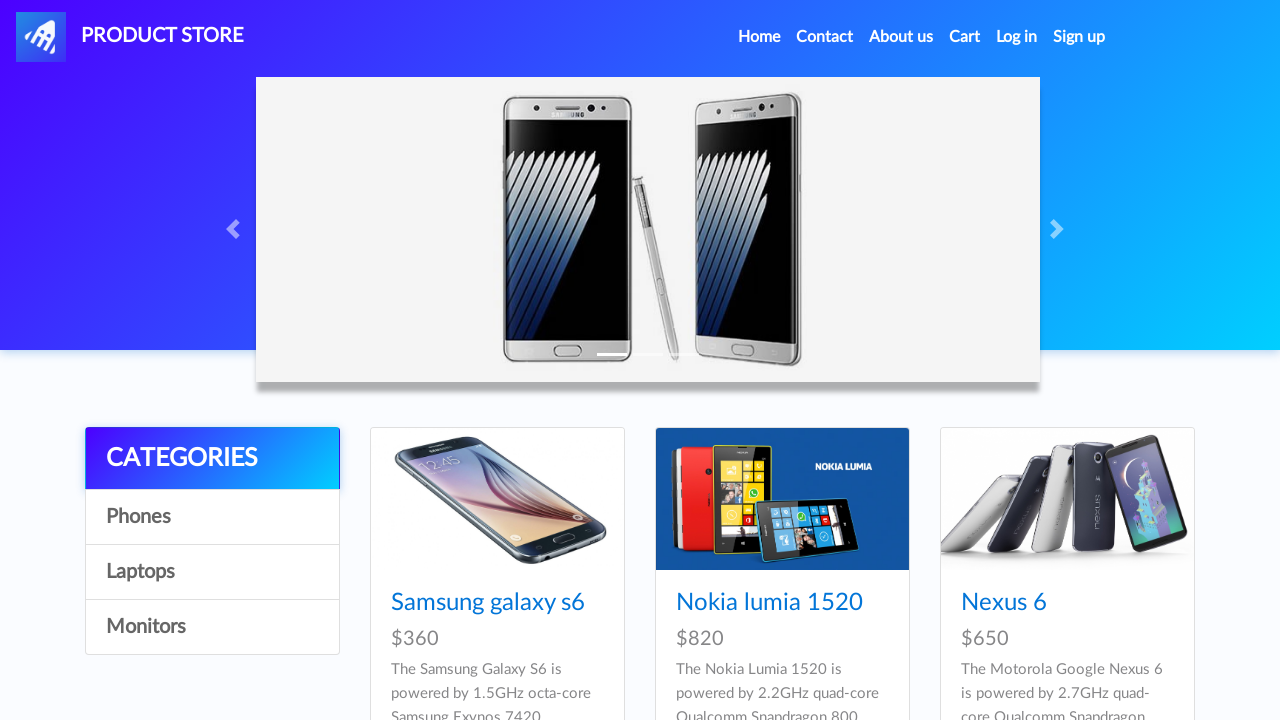

Verified category 1 is visible
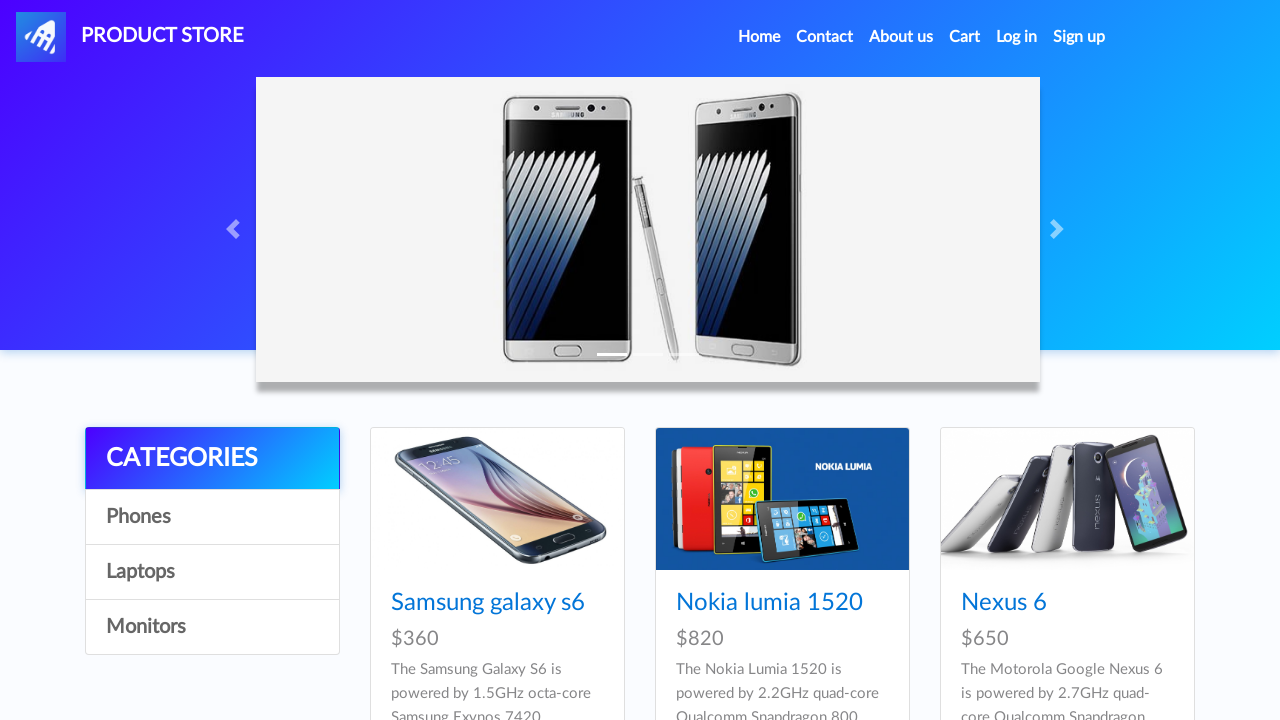

Verified category 1 text content matches expected value 'Phones'
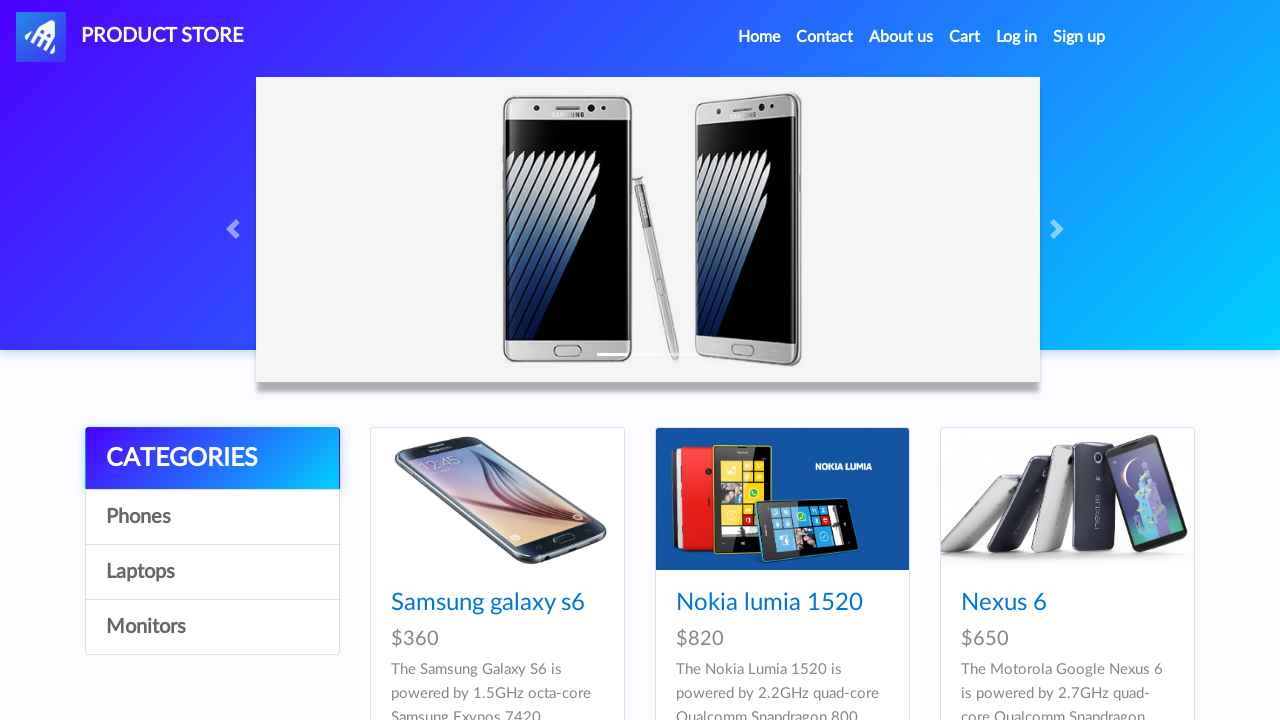

Verified category 2 is visible
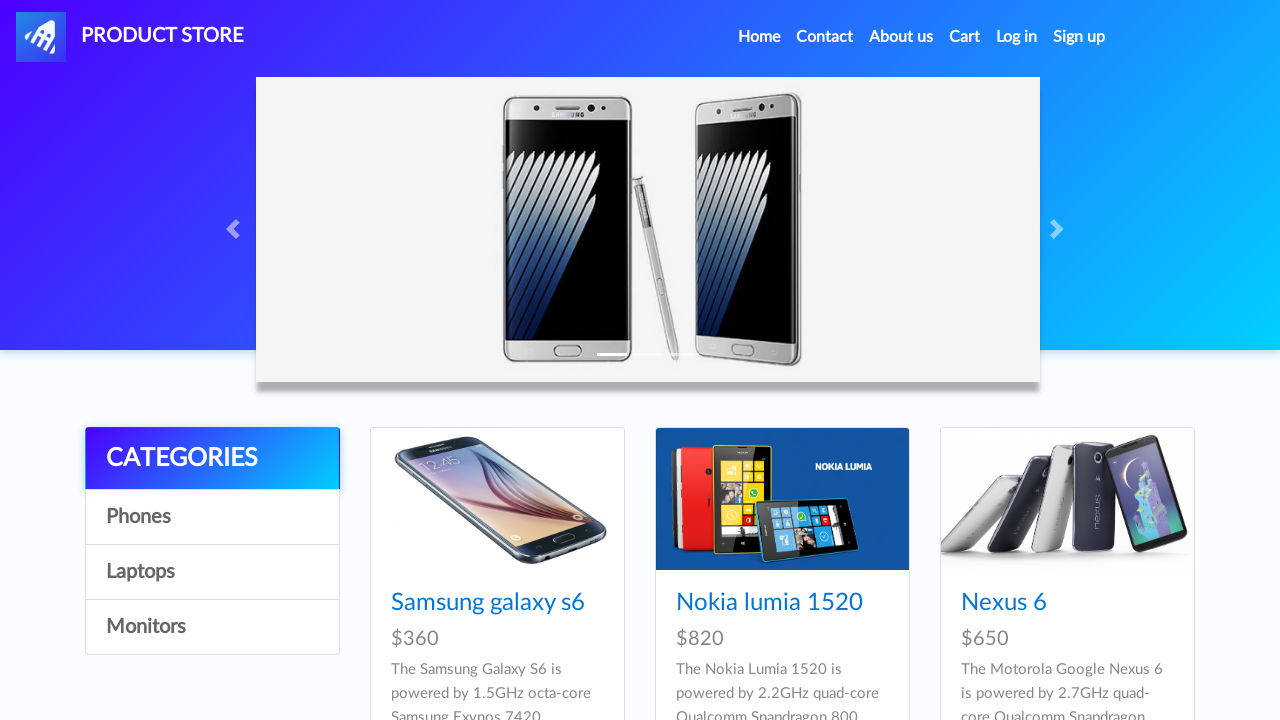

Verified category 2 text content matches expected value 'Laptops'
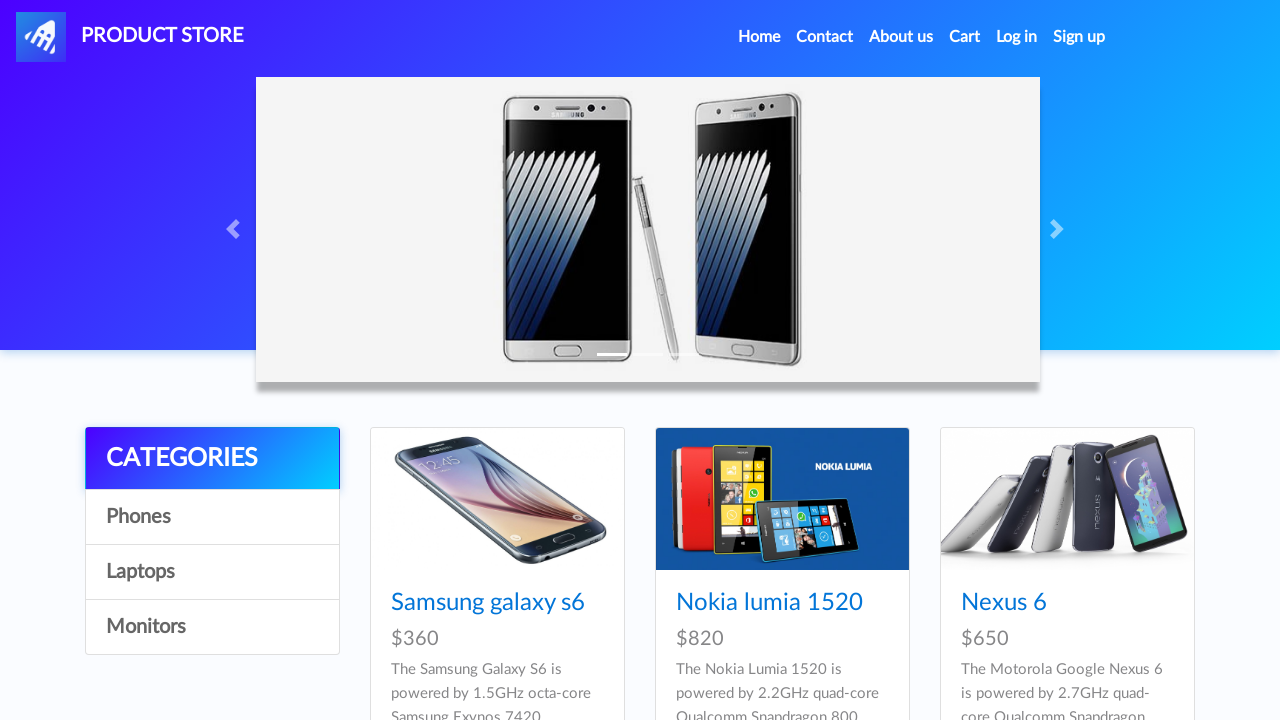

Verified category 3 is visible
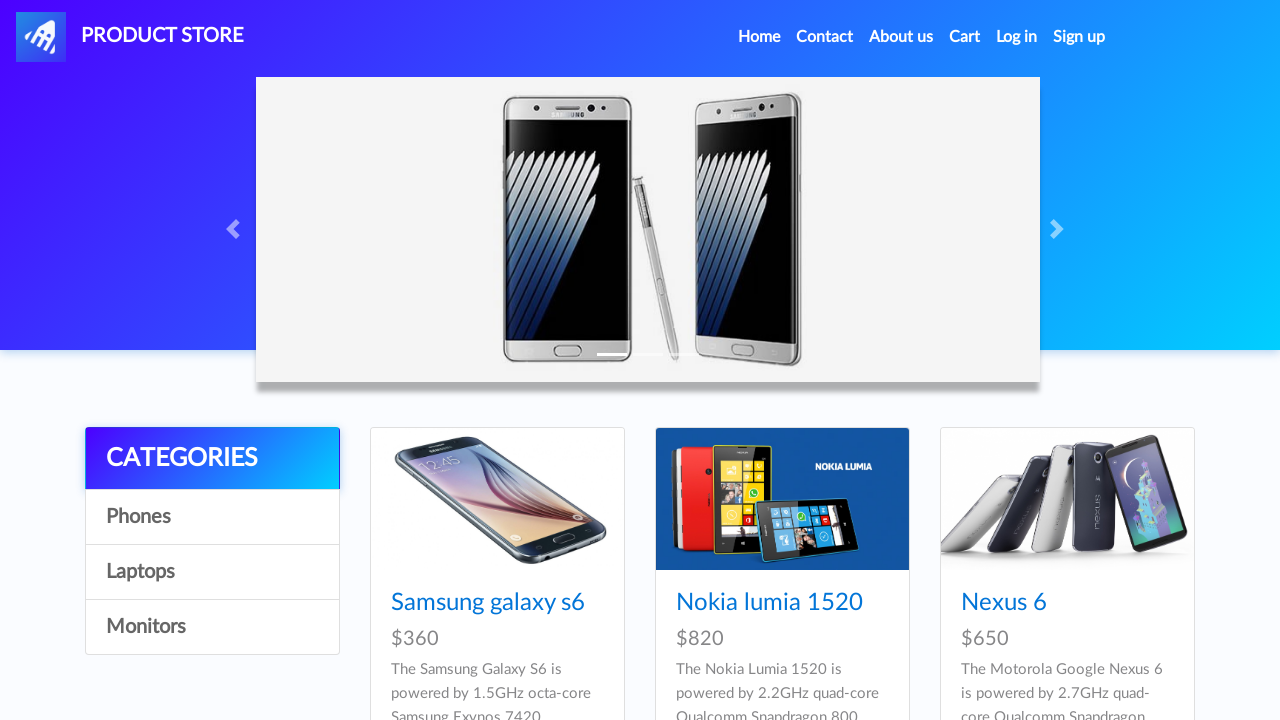

Verified category 3 text content matches expected value 'Monitors'
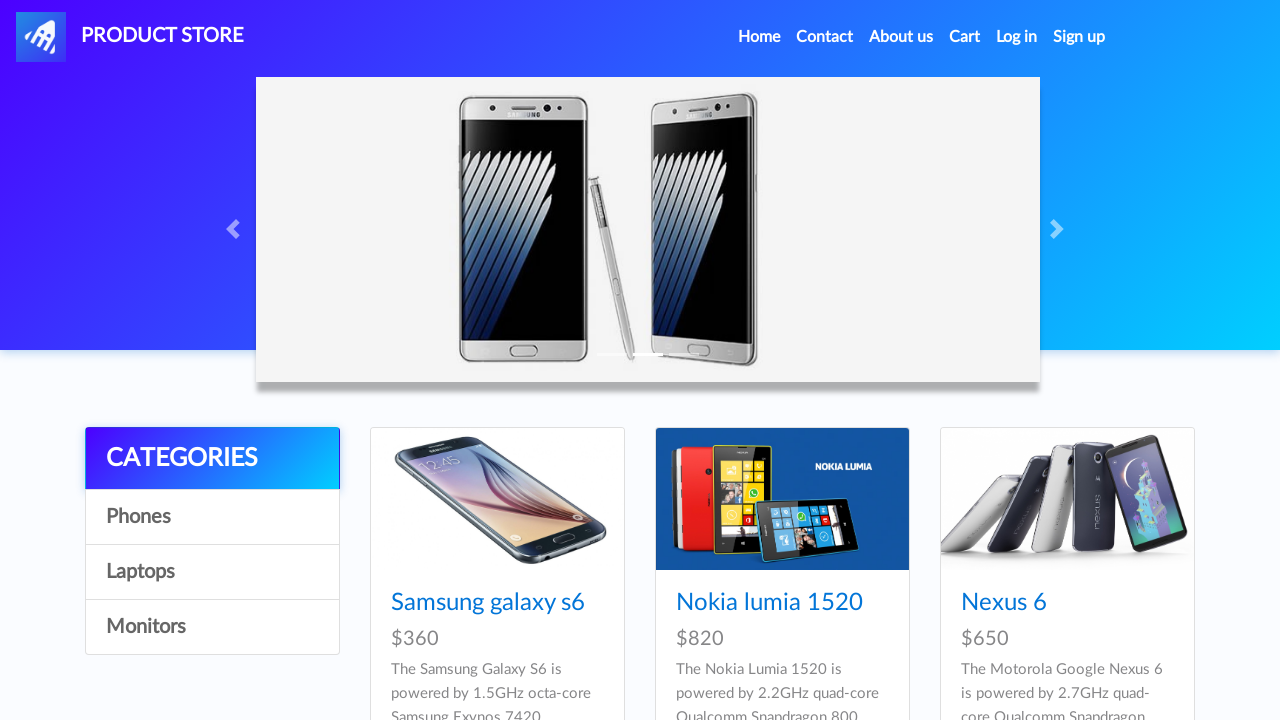

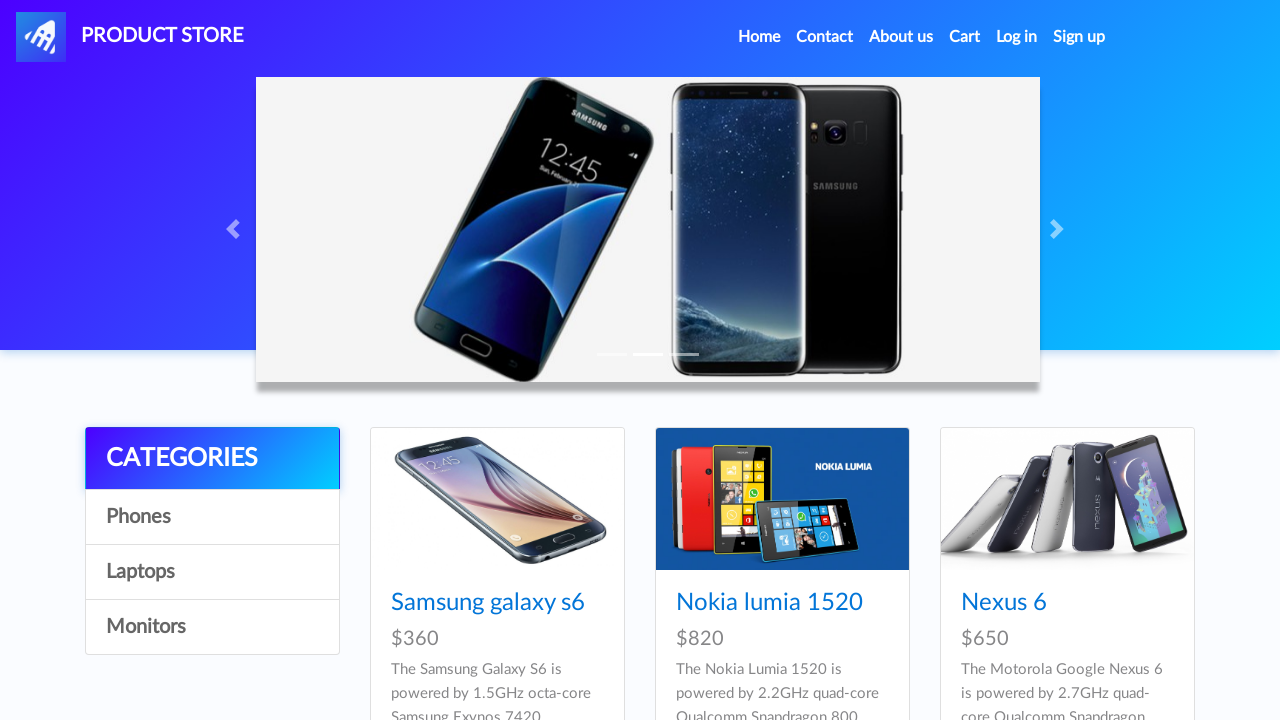